Navigates to team page and verifies the three creator names are displayed

Starting URL: http://www.99-bottles-of-beer.net/

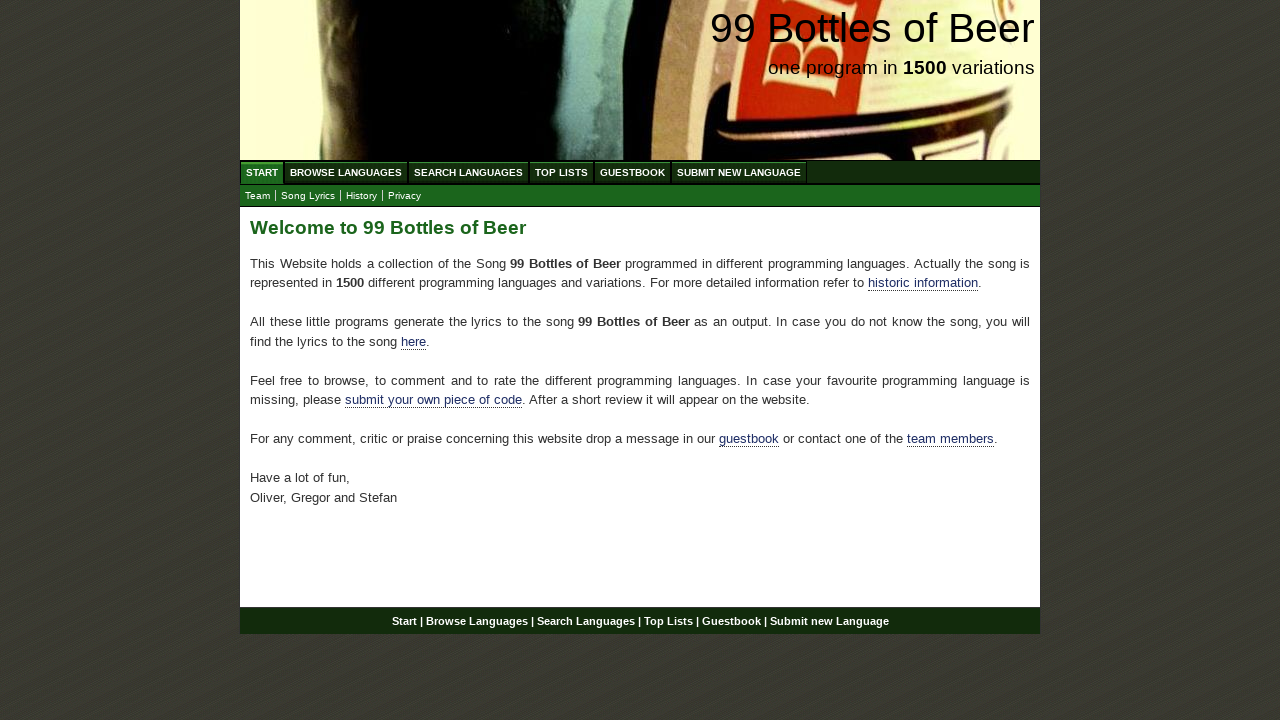

Clicked on Team link to navigate to team page at (258, 196) on xpath=//a[text()='Team']
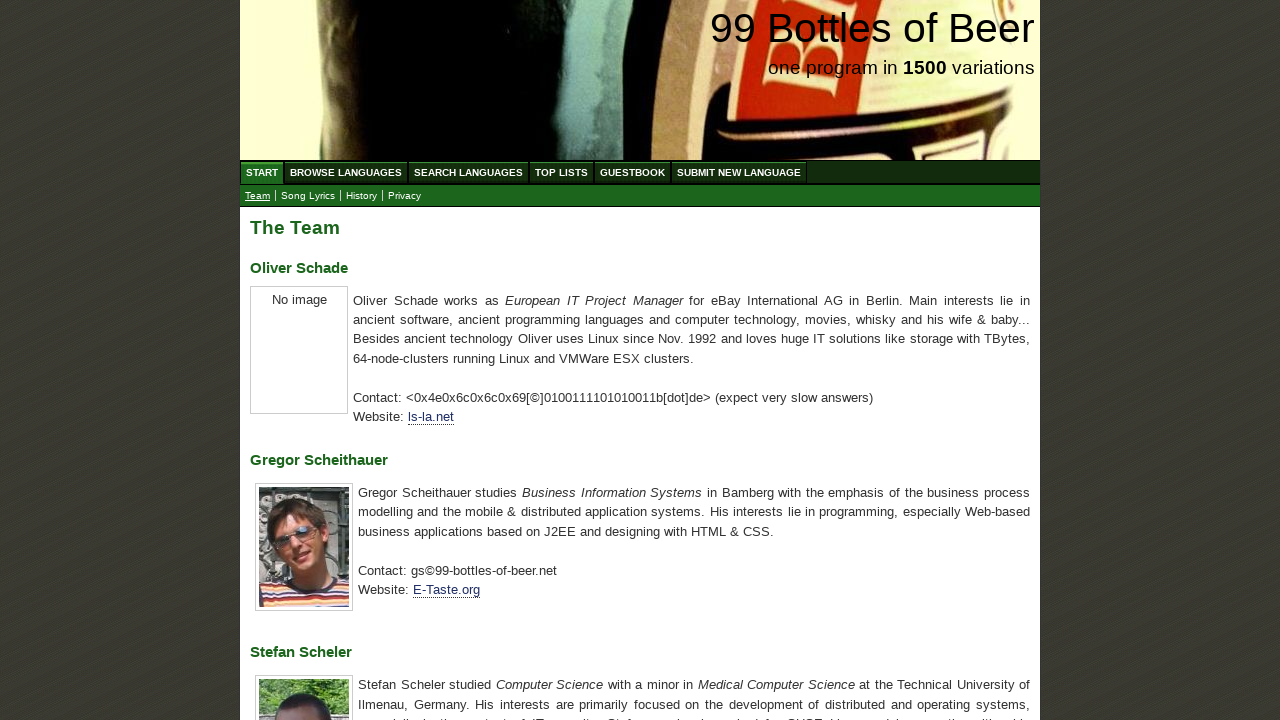

Creator names loaded on team page
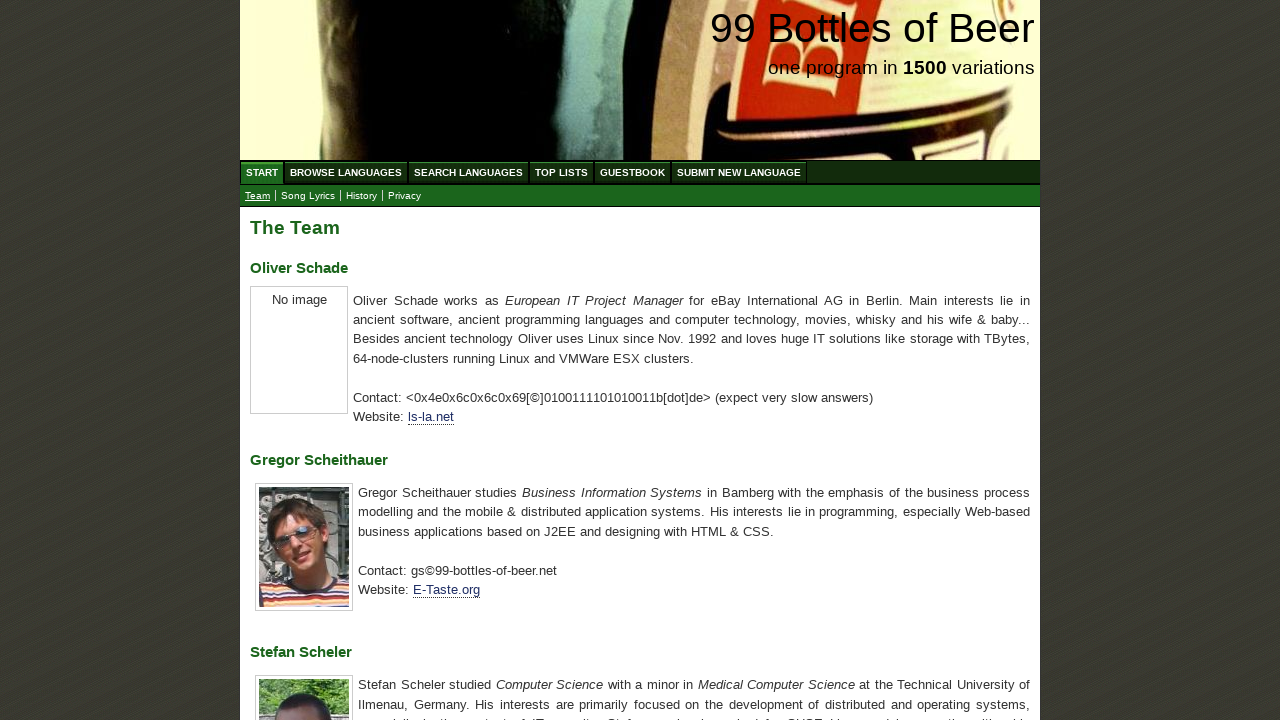

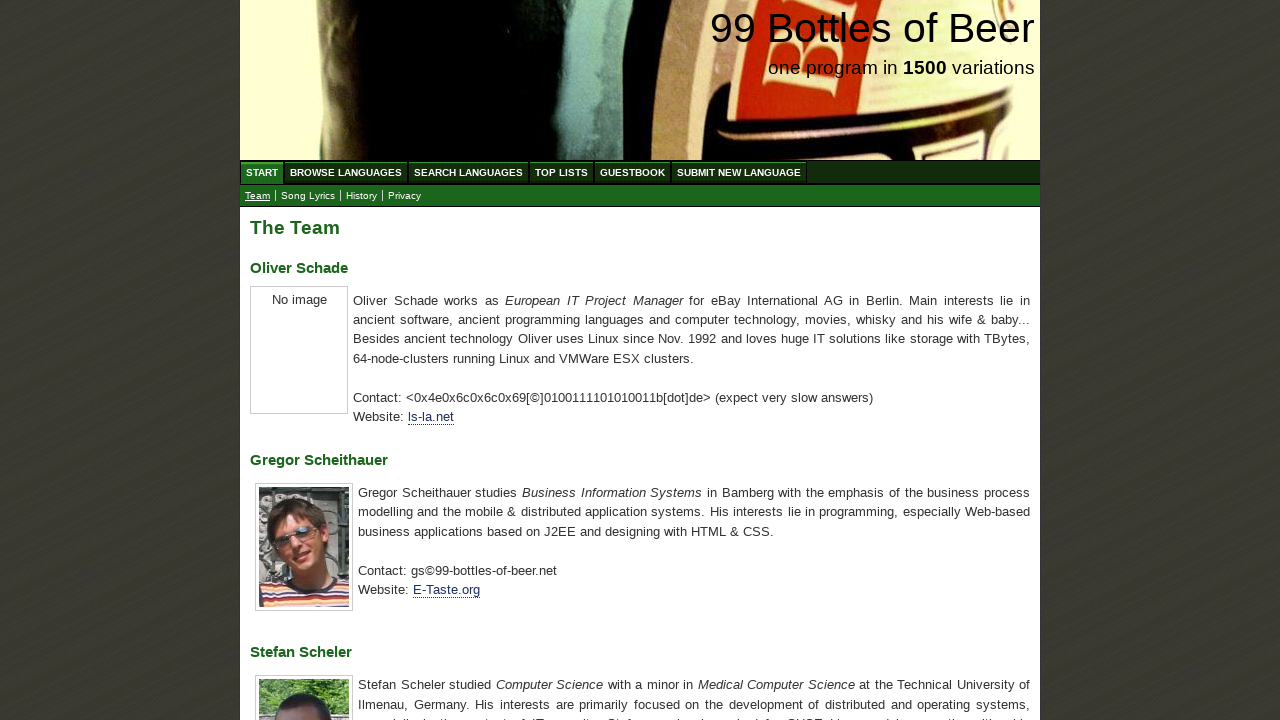